Tests clearing completed tasks at the Active filter view

Starting URL: https://todomvc4tasj.herokuapp.com/

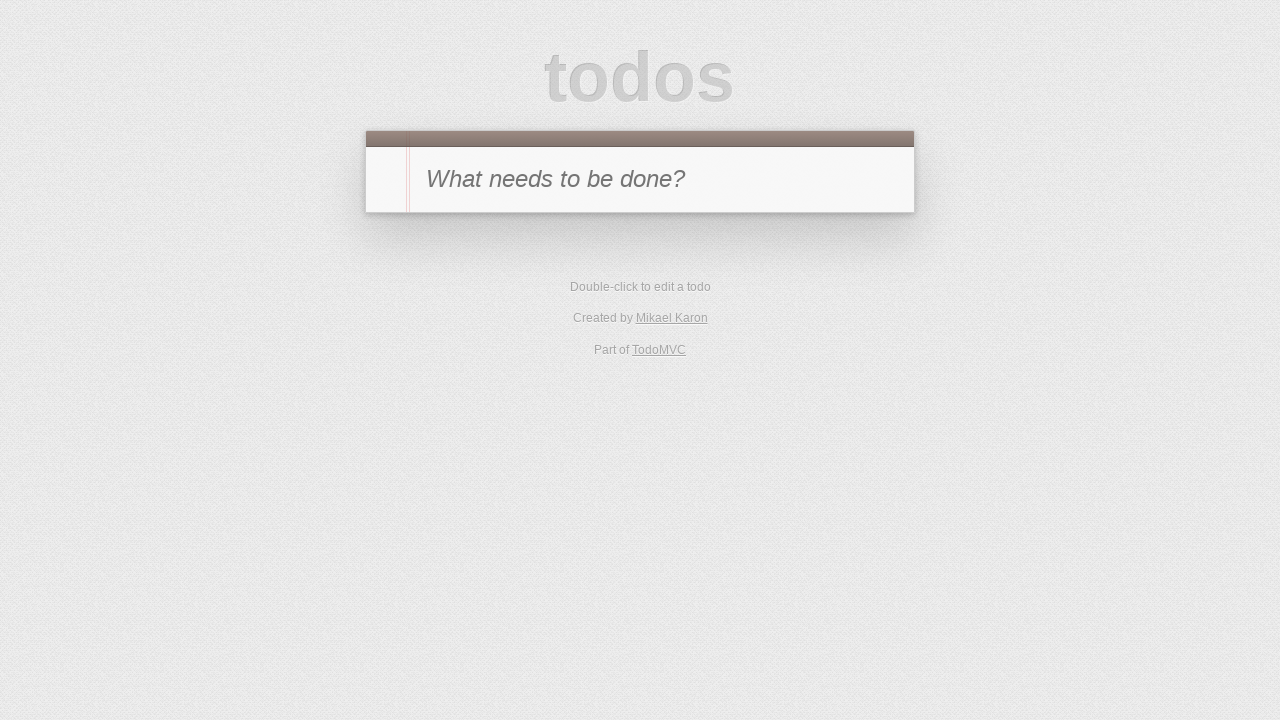

Set up tasks in localStorage: one active task and one completed task
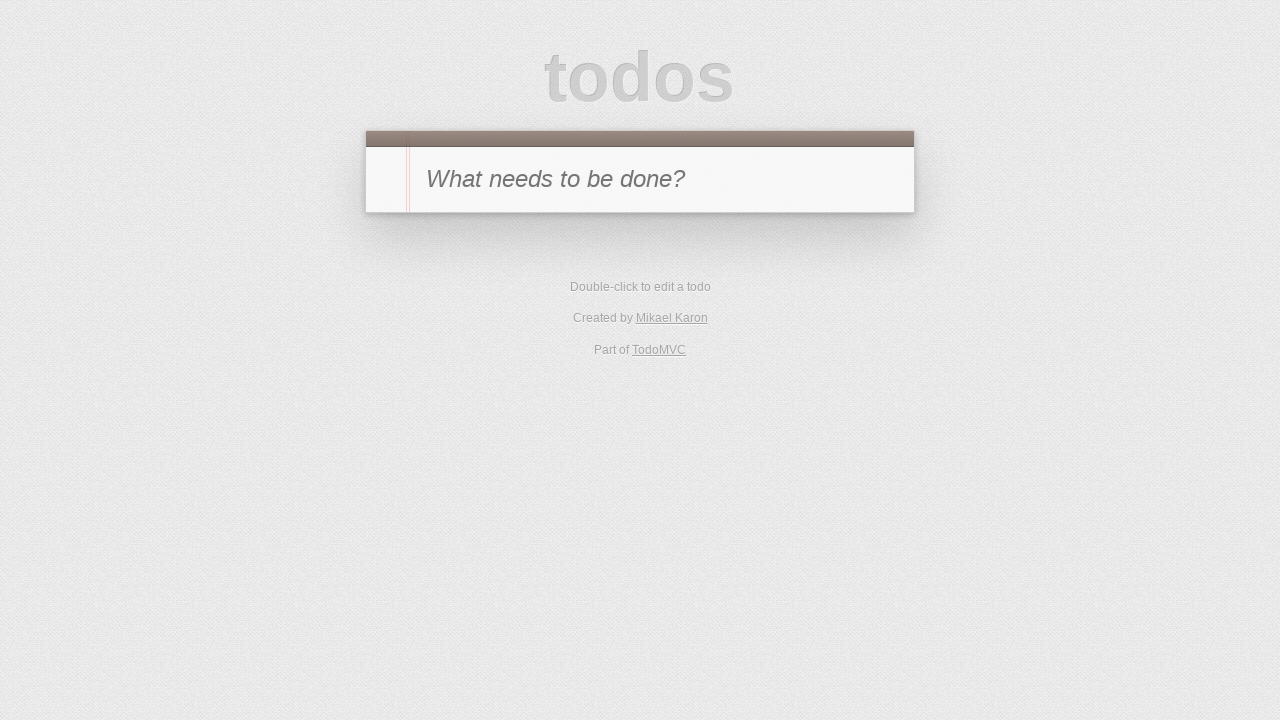

Reloaded page to load tasks from localStorage
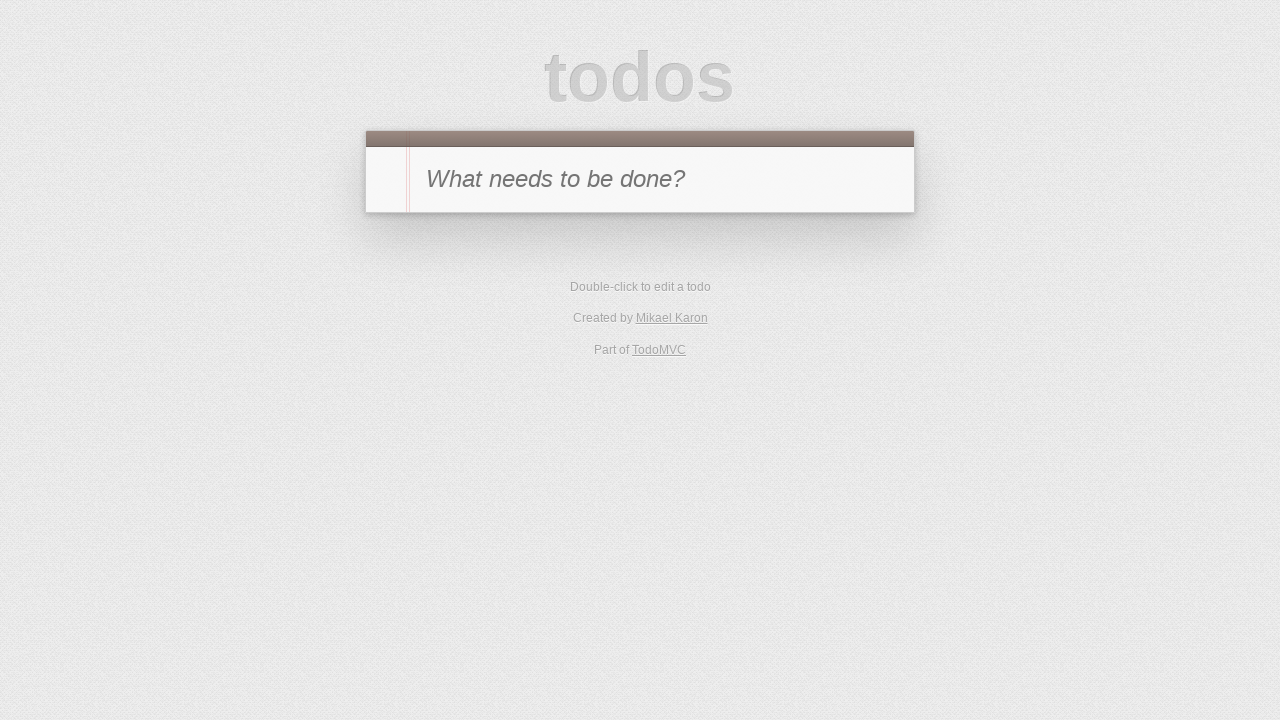

Clicked Active filter to view only active tasks at (614, 351) on a:text("Active")
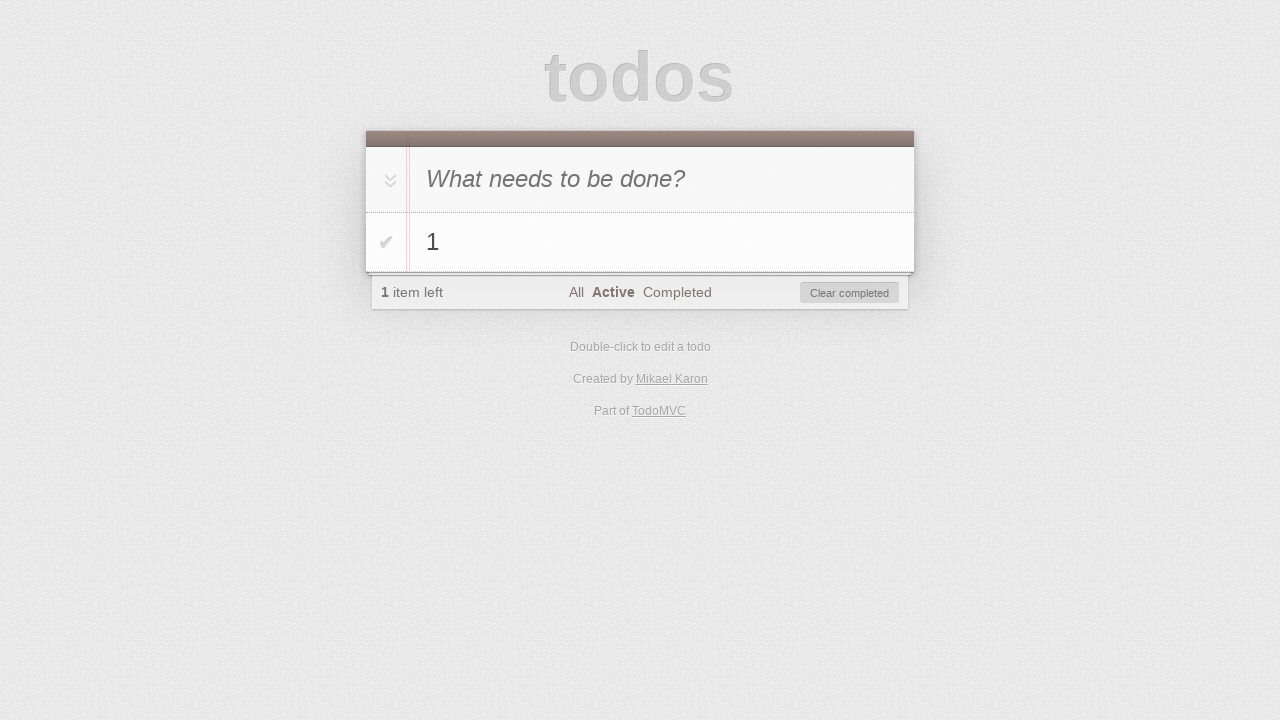

Clicked Clear Completed button to remove completed tasks at (850, 293) on #clear-completed
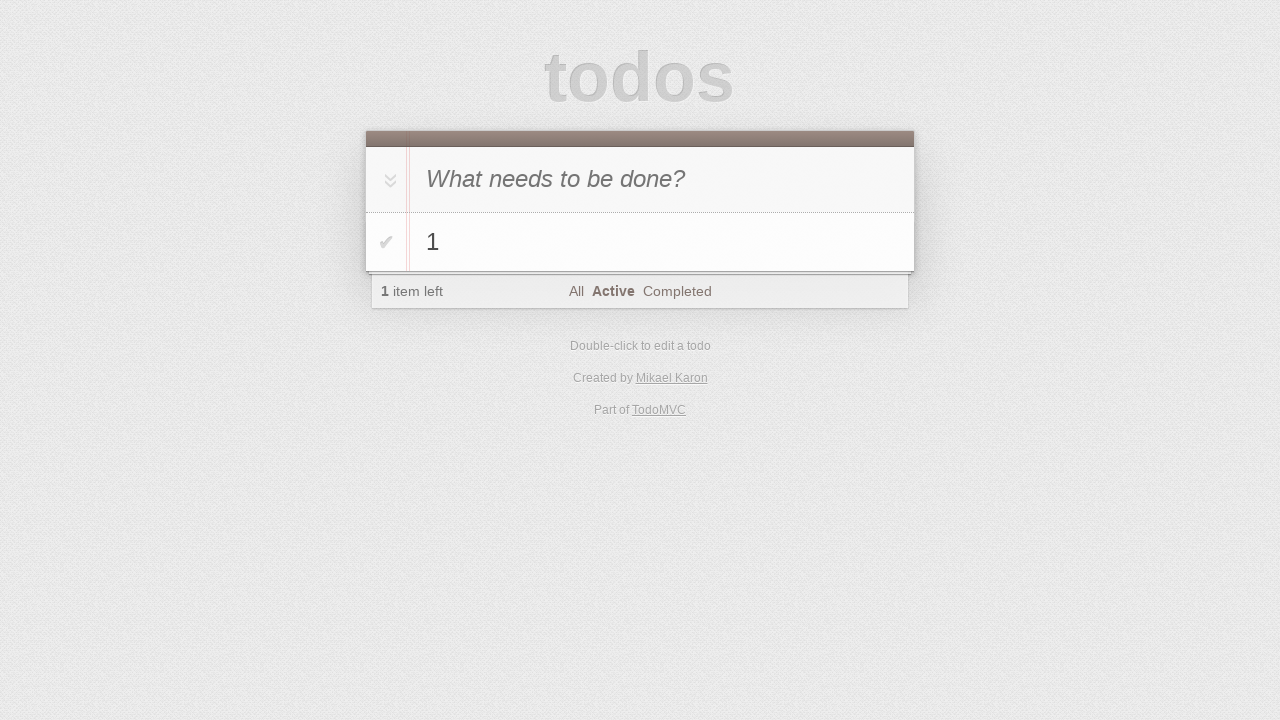

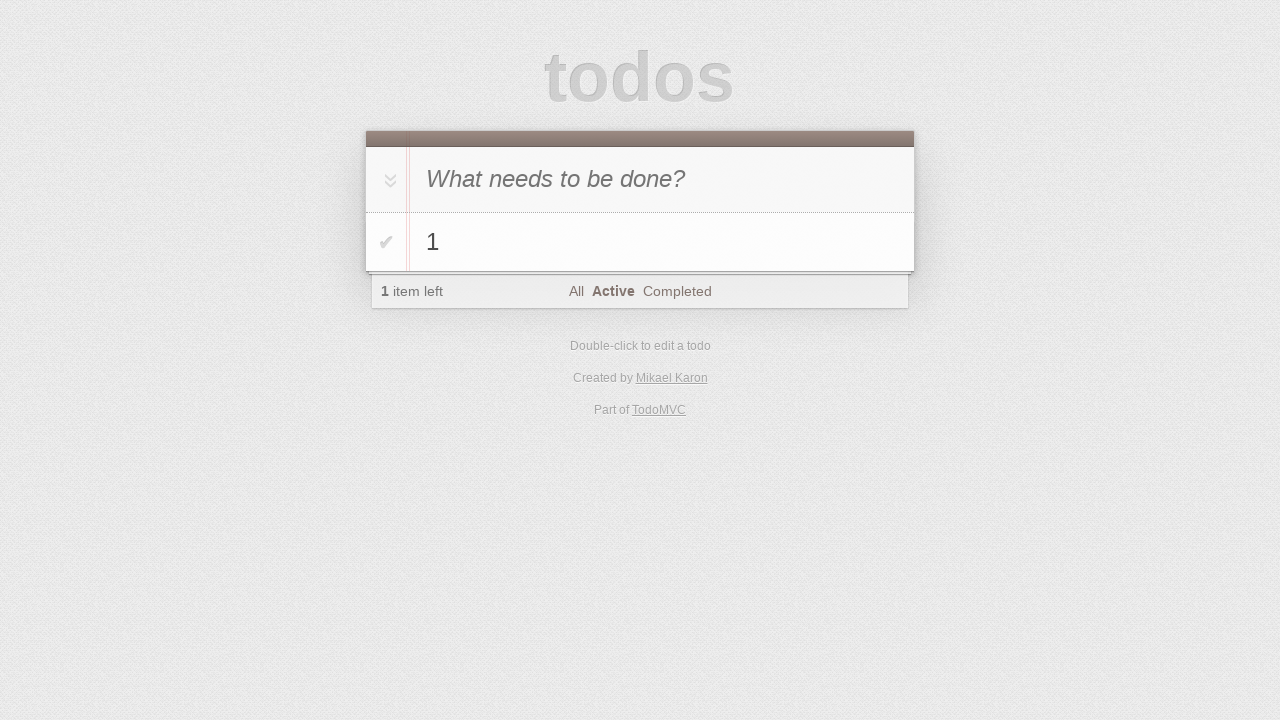